Tests unit conversion by entering a value in pounds and clicking convert to see the kilogram result

Starting URL: https://www.unitconverters.net/weight-and-mass/lbs-to-kg.htm

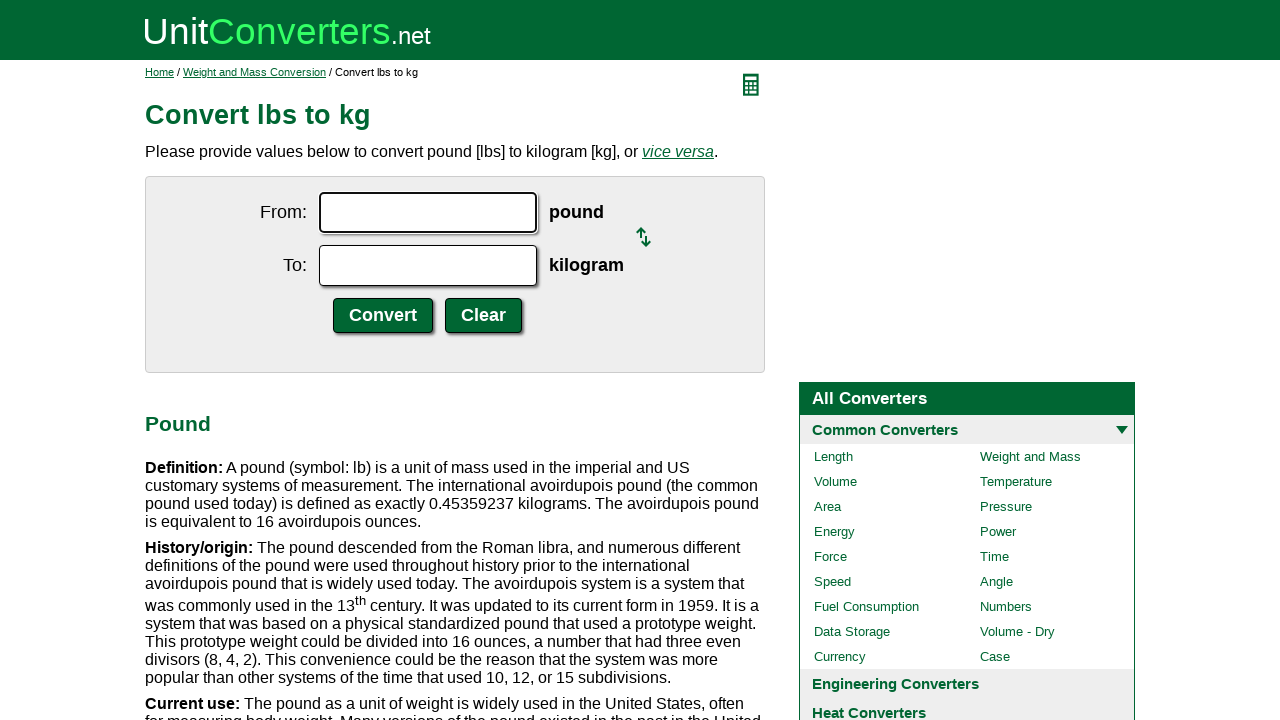

Entered '1' in the pounds input field on input#ucfrom.ucdcinput
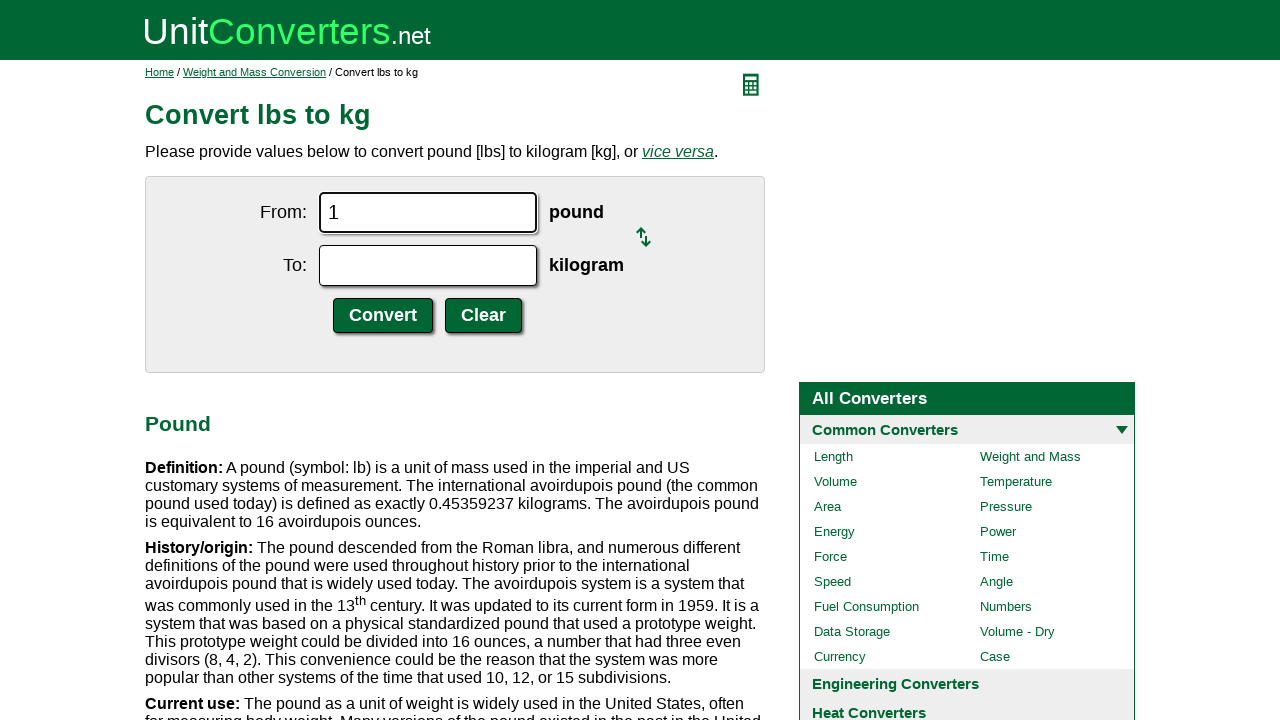

Clicked the convert button at (383, 316) on input.ucdcsubmit
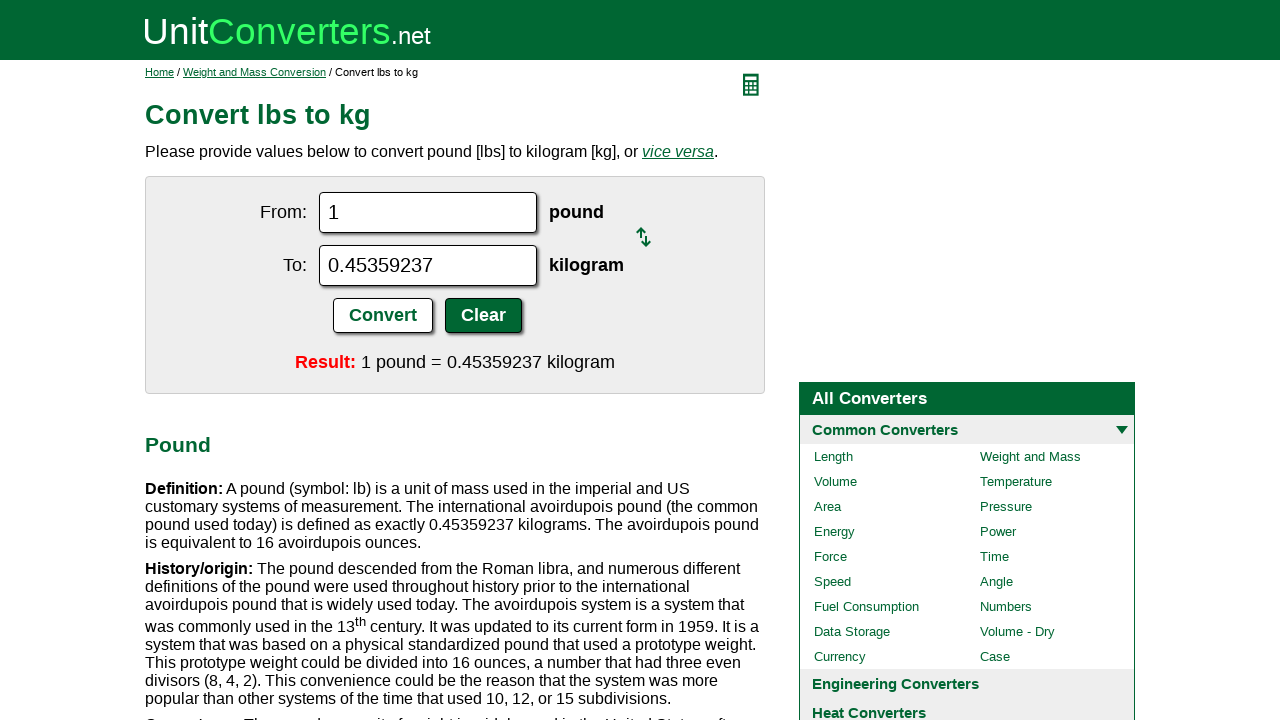

Conversion result appeared showing kilogram value
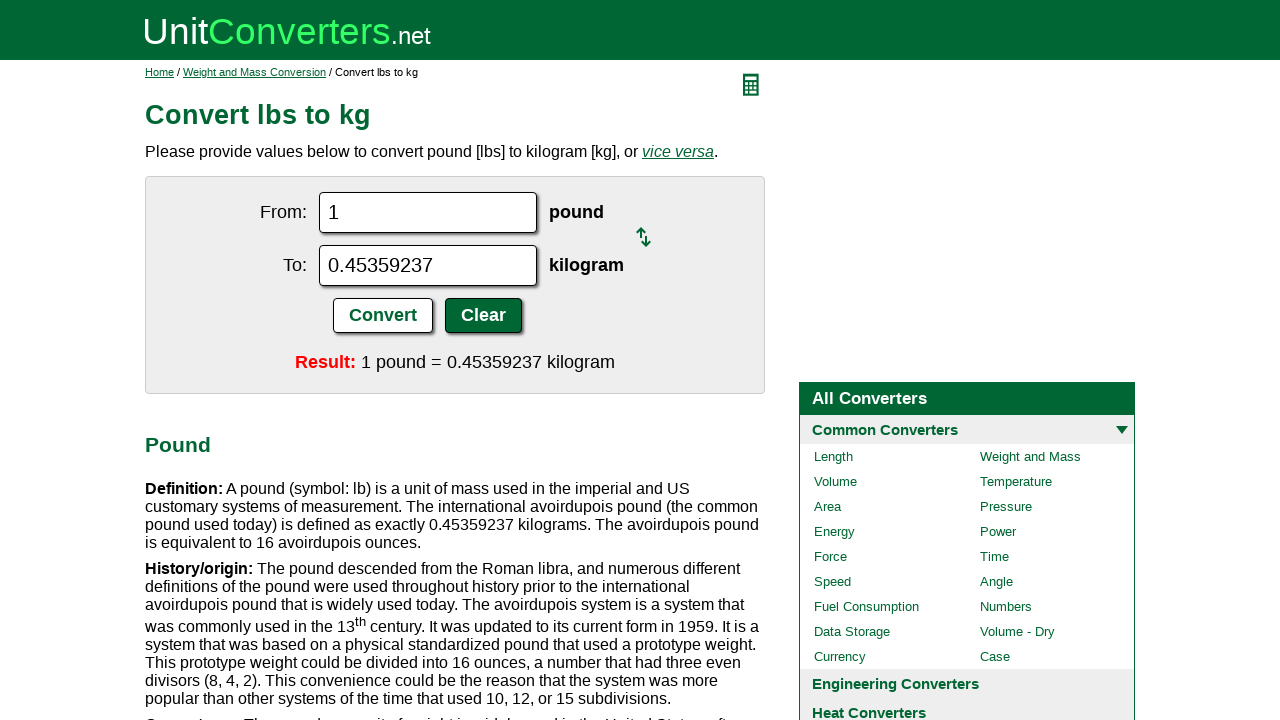

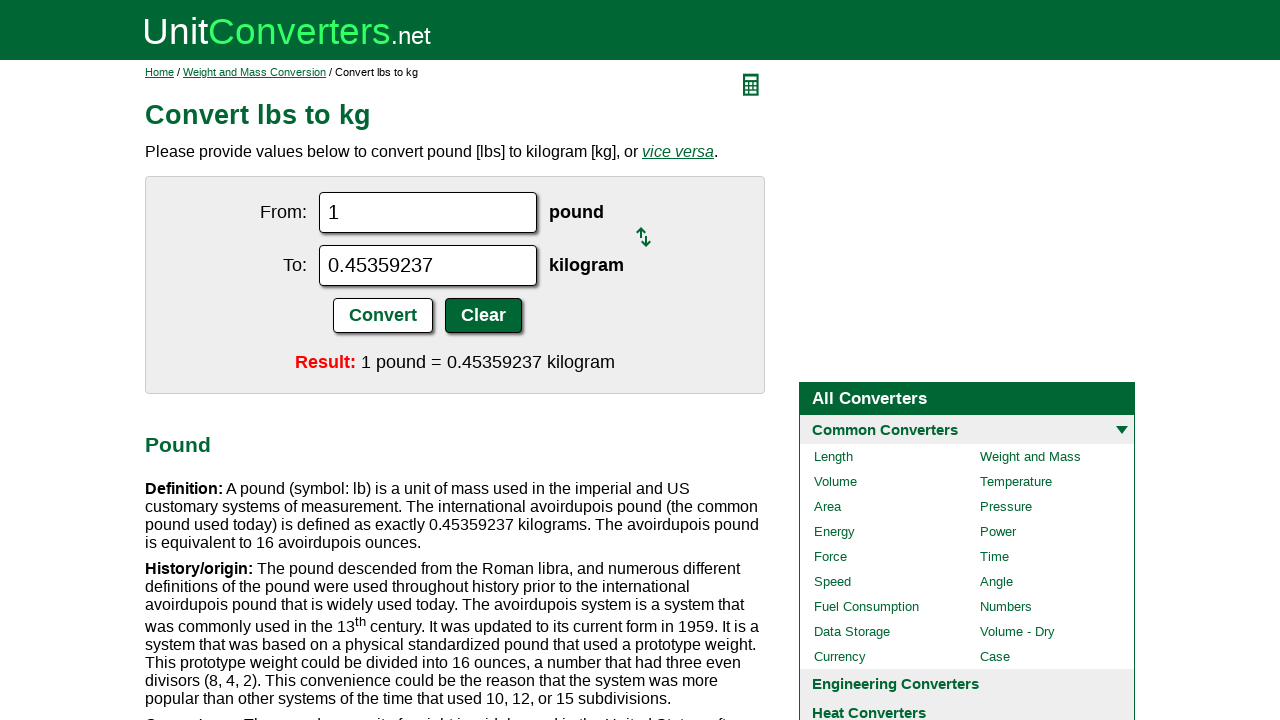